Tests dropdown selection by clicking on the dropdown and selecting an option

Starting URL: https://seleniumbase.io/demo_page

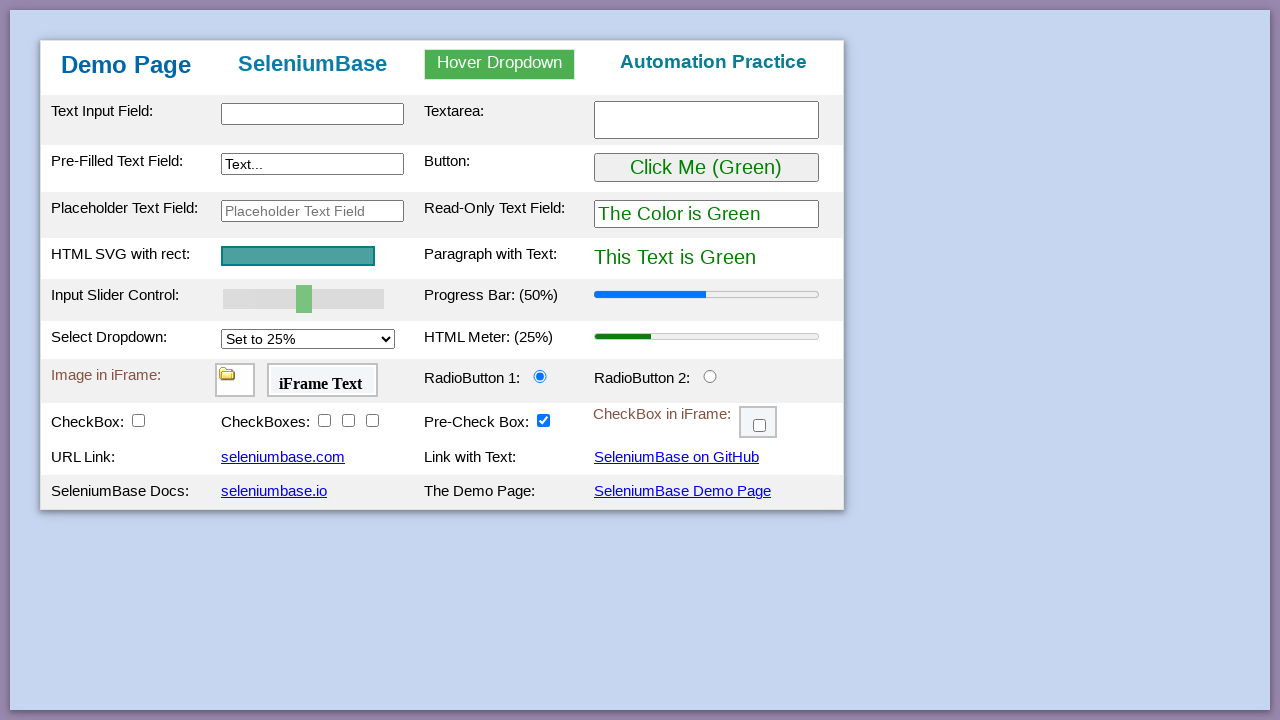

Navigated to https://seleniumbase.io/demo_page
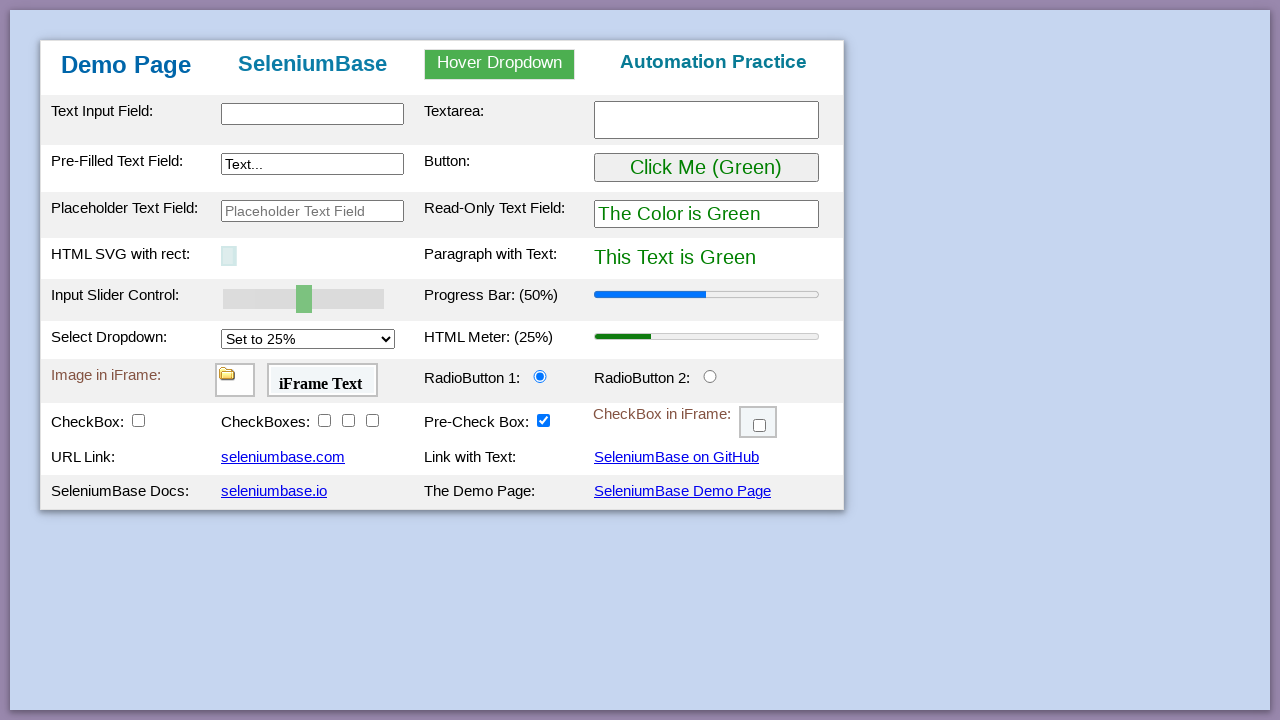

Clicked on dropdown selector at (308, 339) on #mySelect
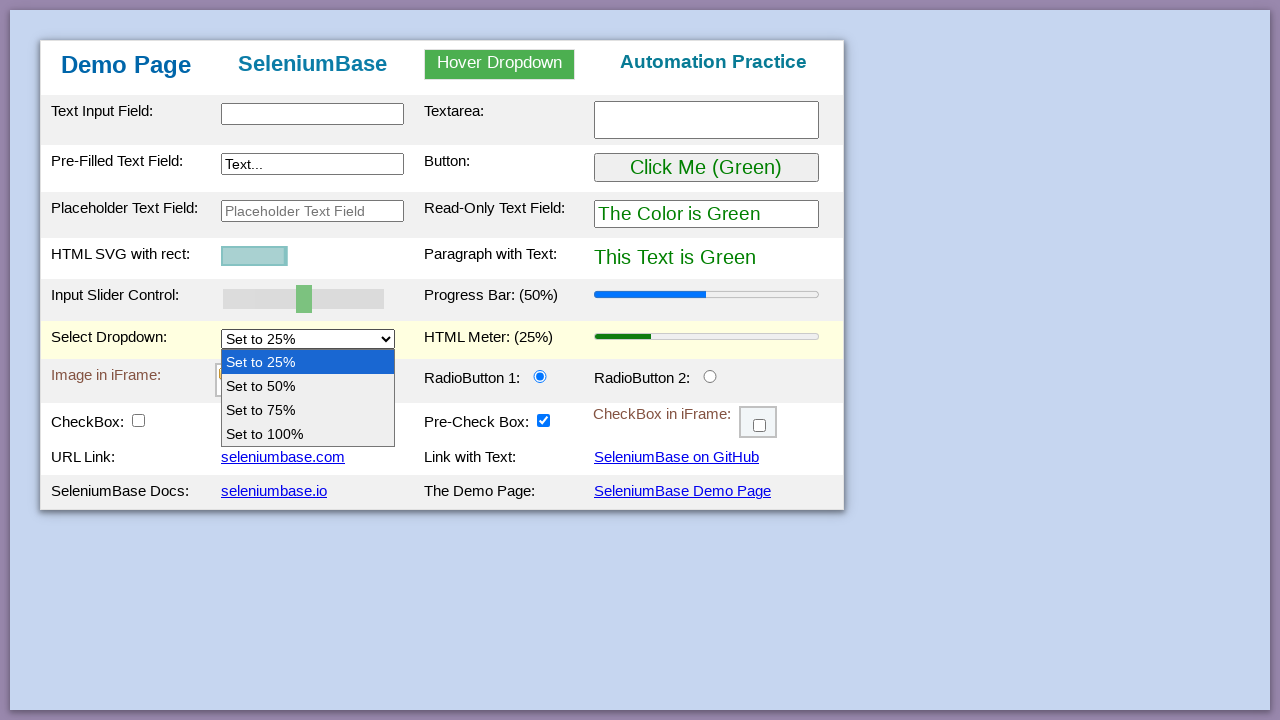

Selected fourth option from dropdown (index 3) on #mySelect
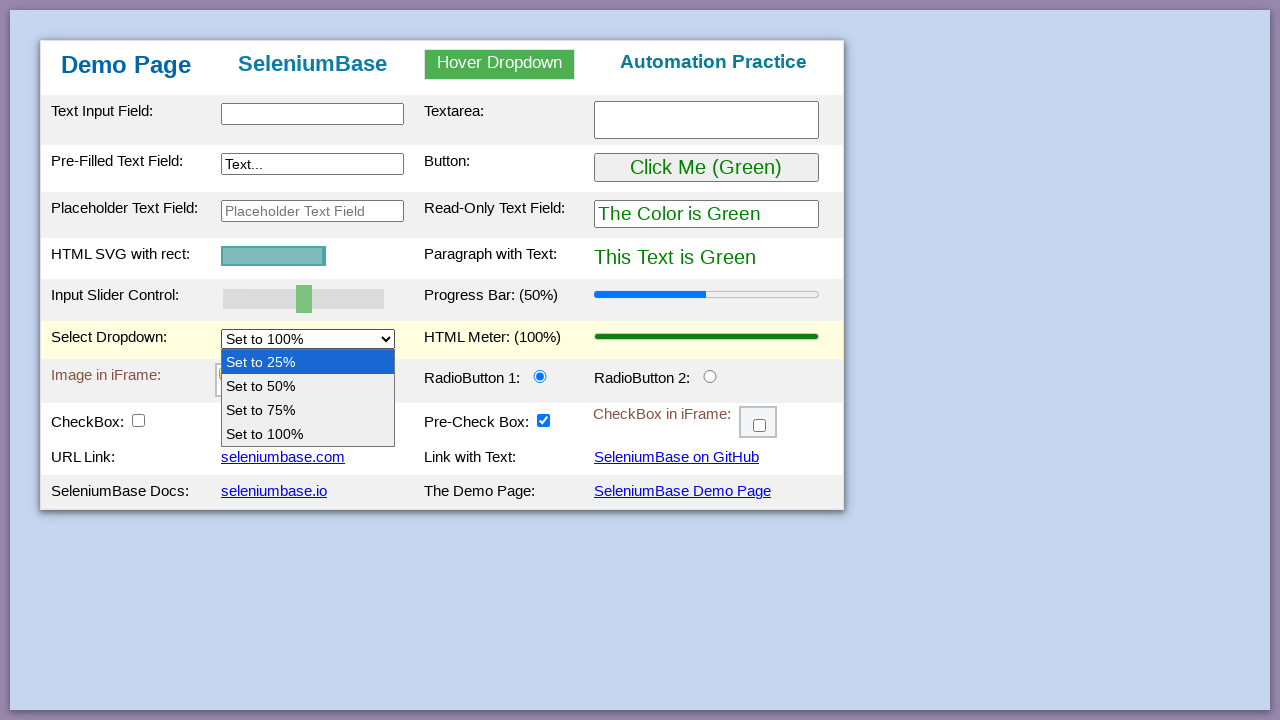

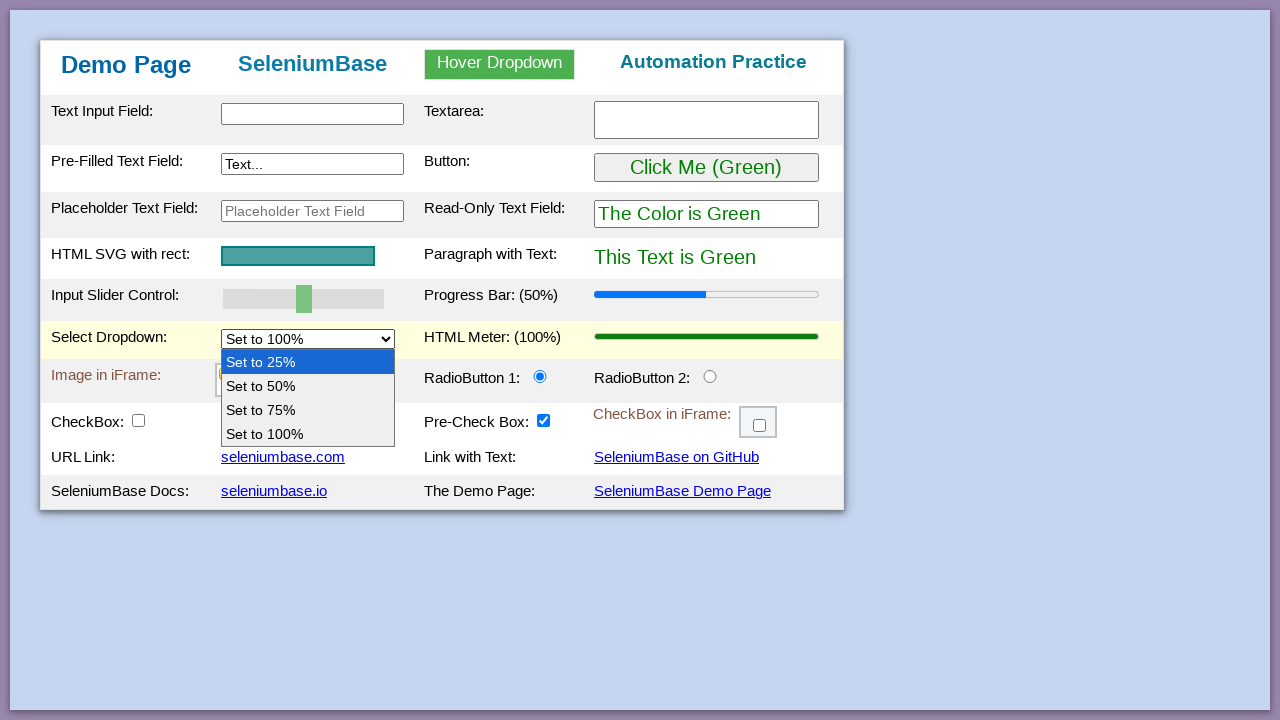